Tests table pagination functionality on an OCR challenge page by clicking the "next" button to navigate through multiple pages of a data table.

Starting URL: https://rpachallengeocr.azurewebsites.net/

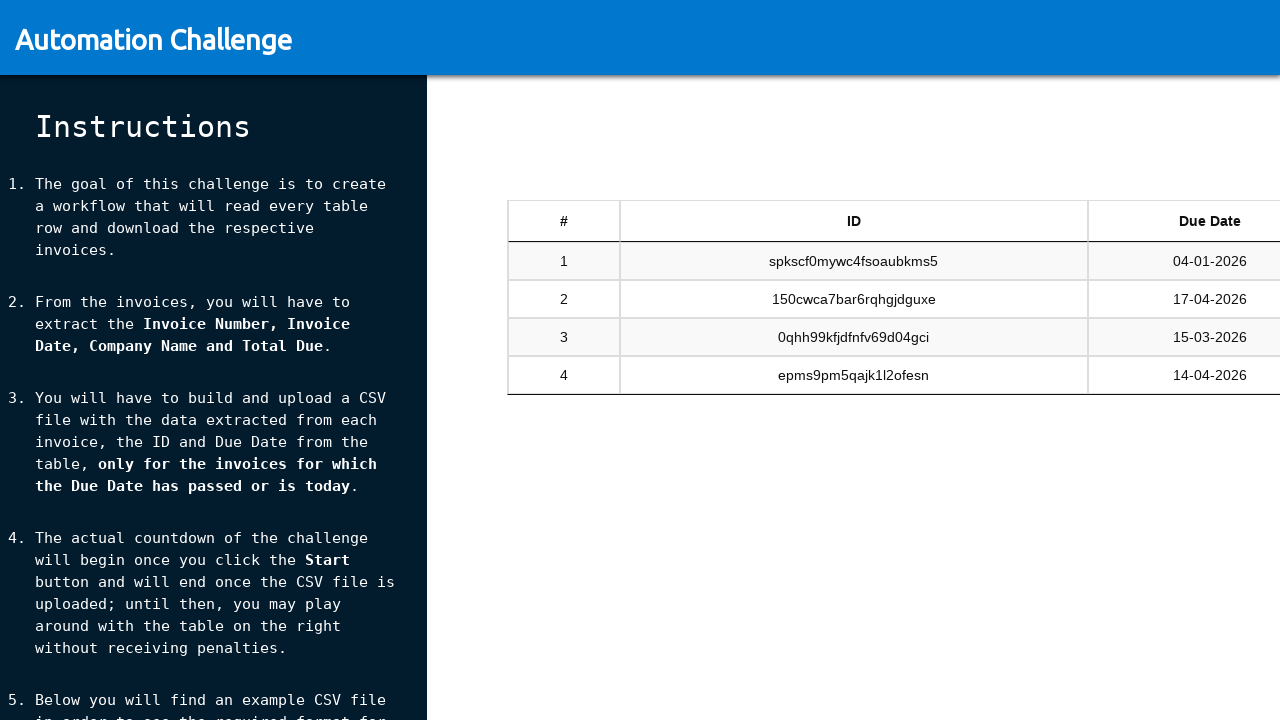

Waited for table sandbox to be visible
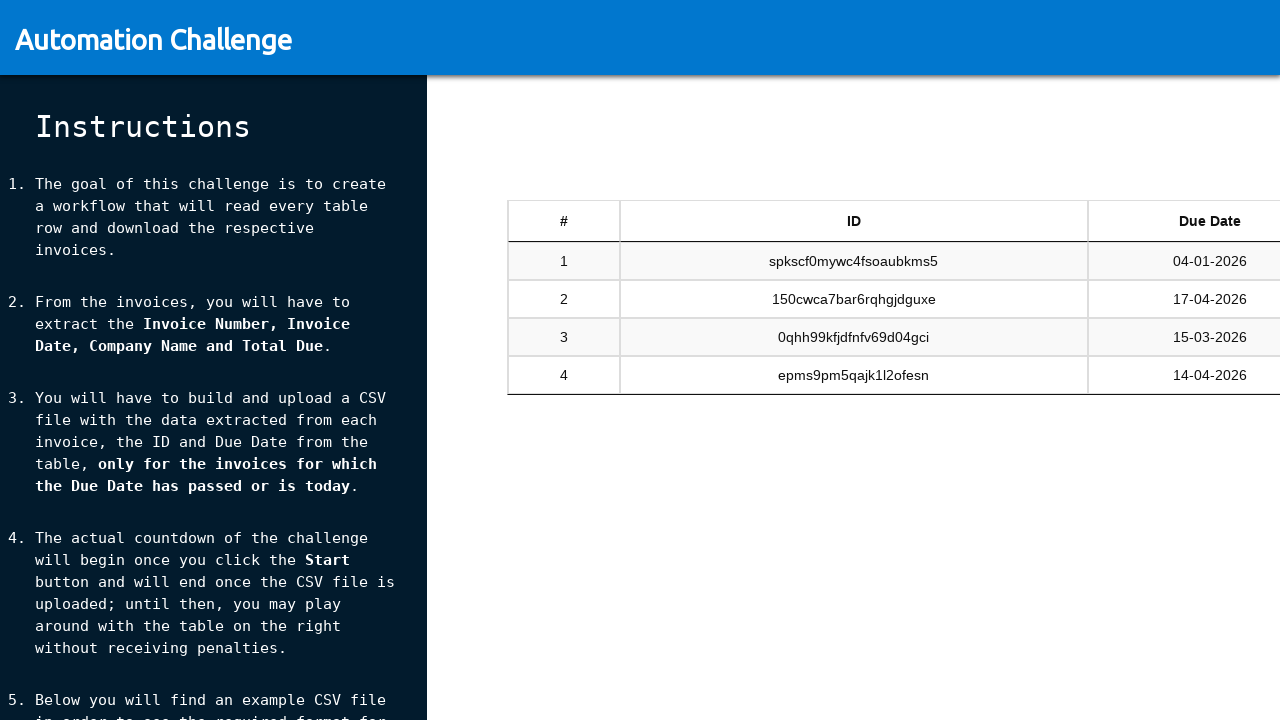

Table content loaded and ready
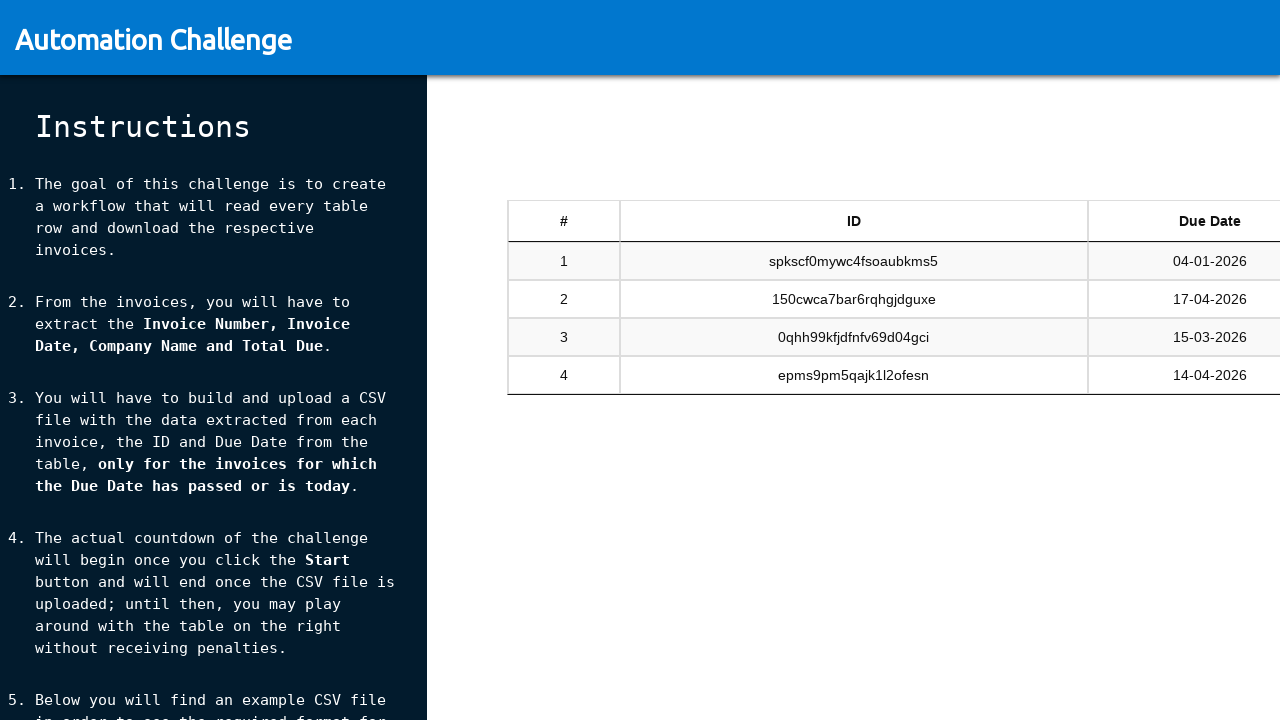

Clicked next button to navigate to next page at (1185, 446) on #tableSandbox_next
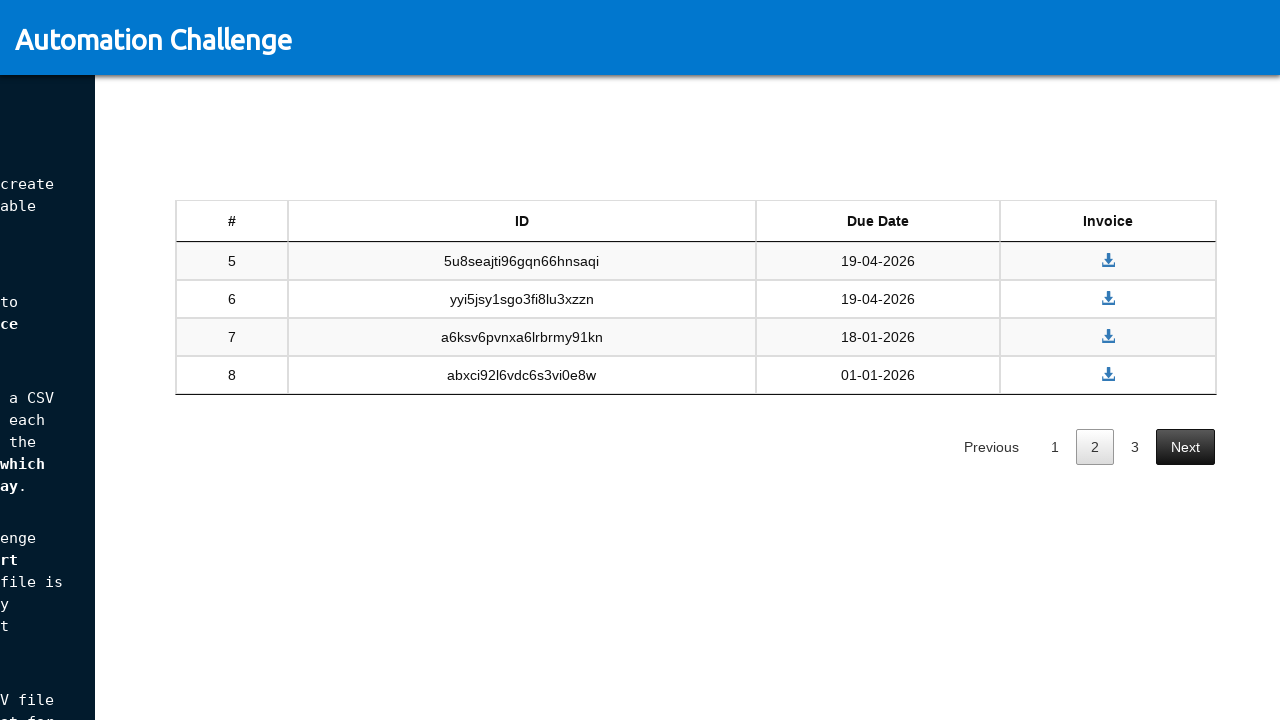

Waited for page transition animation to complete
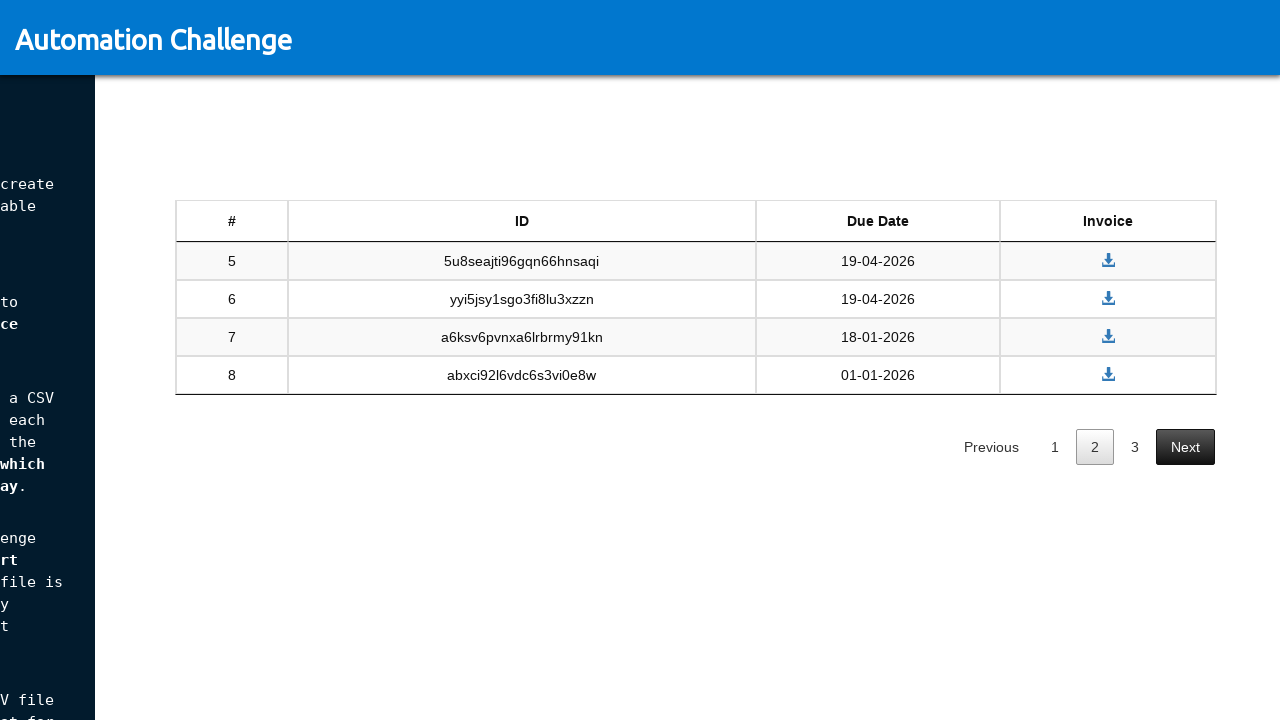

Table content loaded and ready
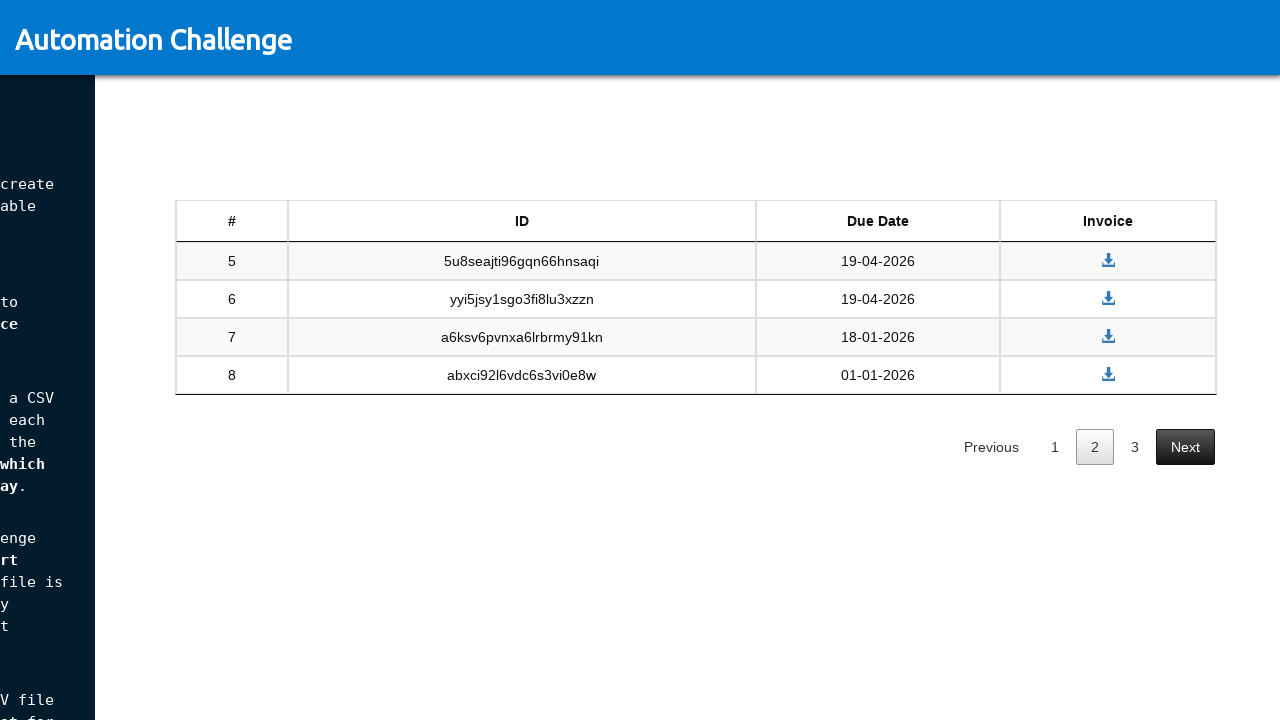

Clicked next button to navigate to next page at (1185, 446) on #tableSandbox_next
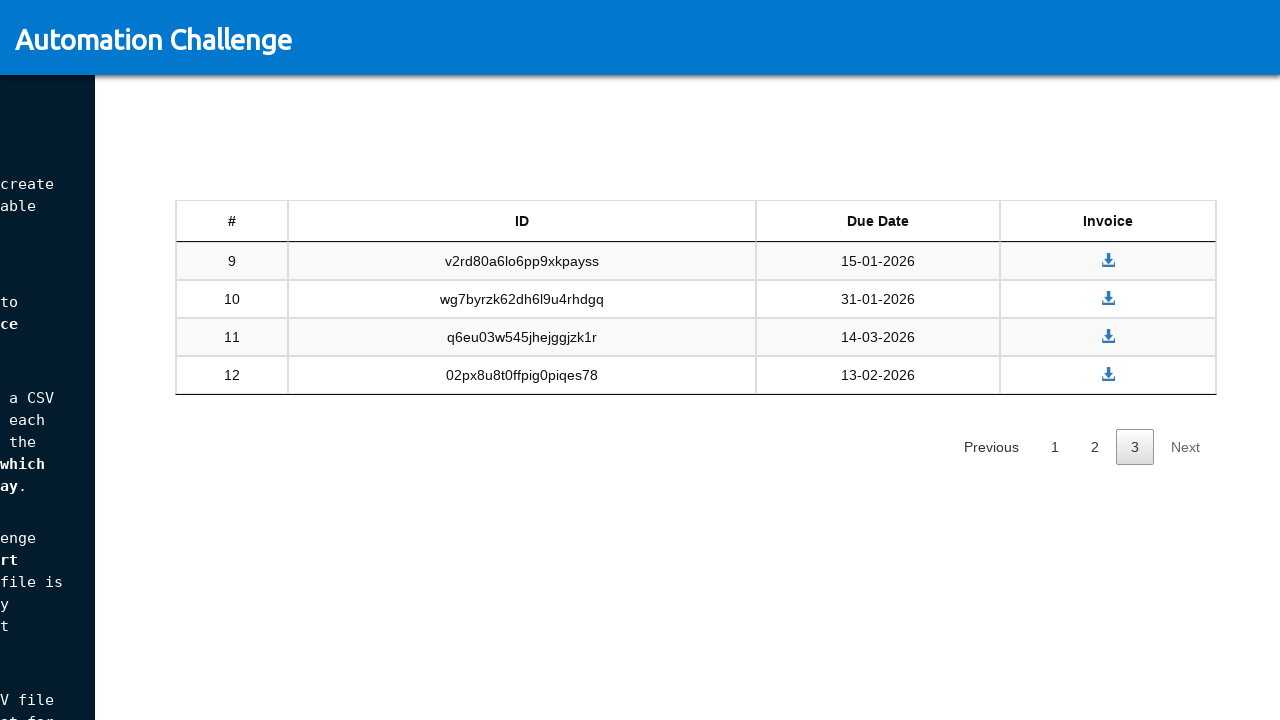

Waited for page transition animation to complete
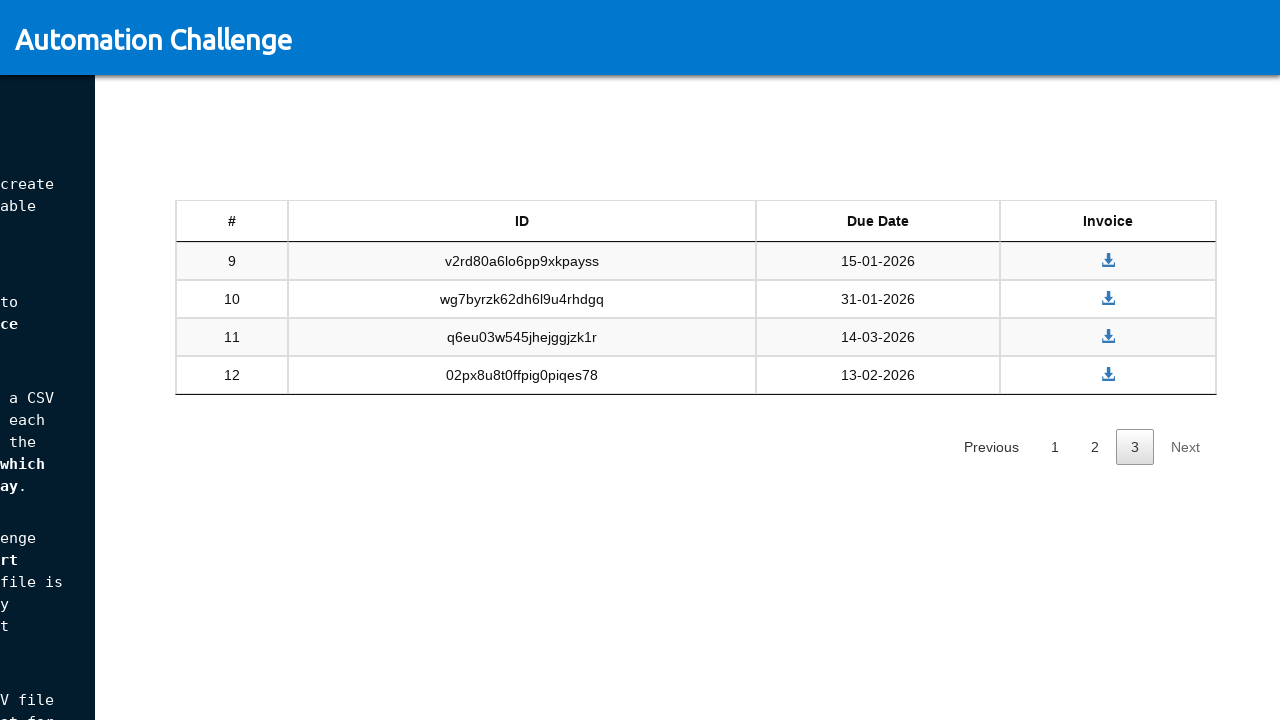

Table content loaded and ready
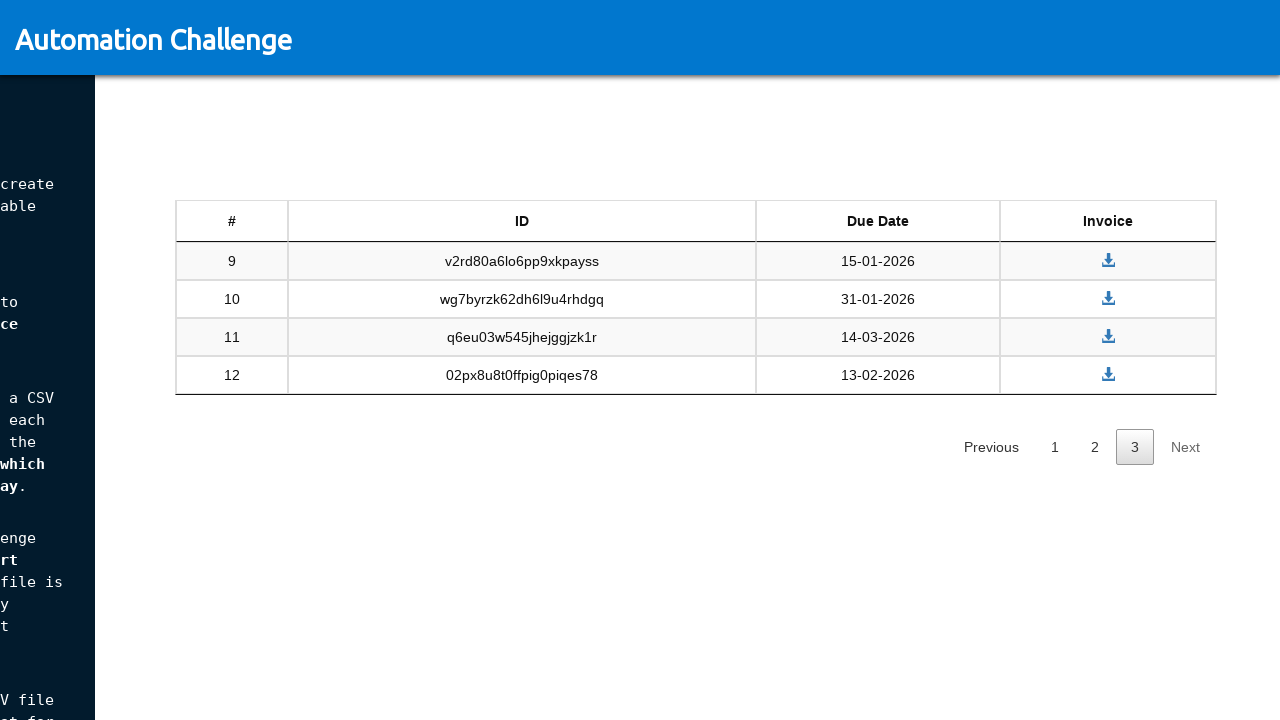

Clicked next button to navigate to next page at (1185, 446) on #tableSandbox_next
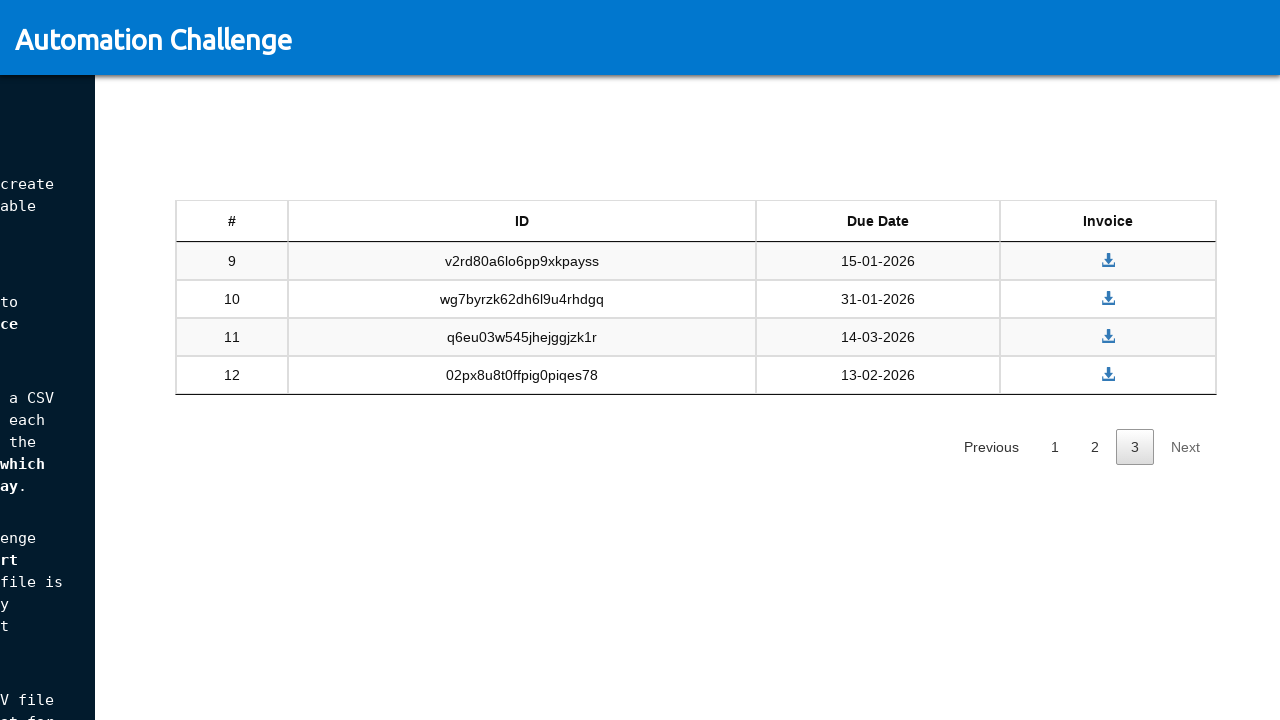

Waited for page transition animation to complete
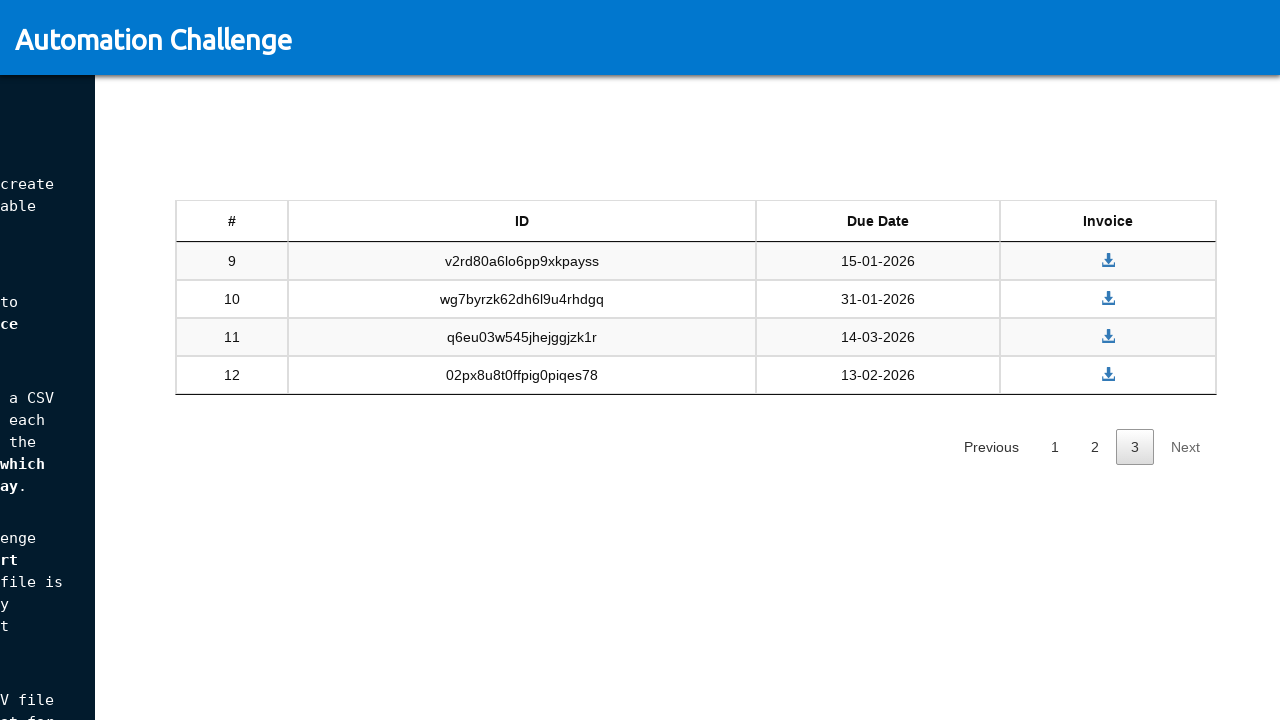

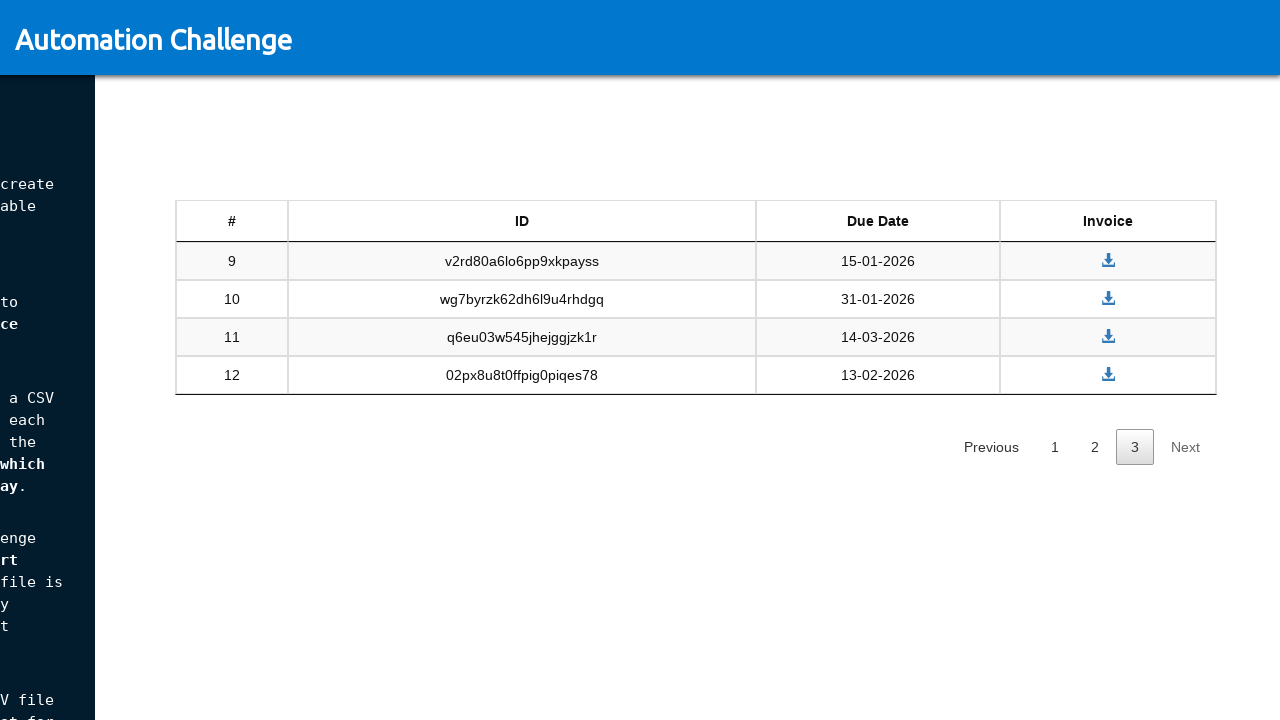